Tests navigation to CRM Development page through the Verticals > Custom App menu

Starting URL: https://www.tranktechnologies.com/

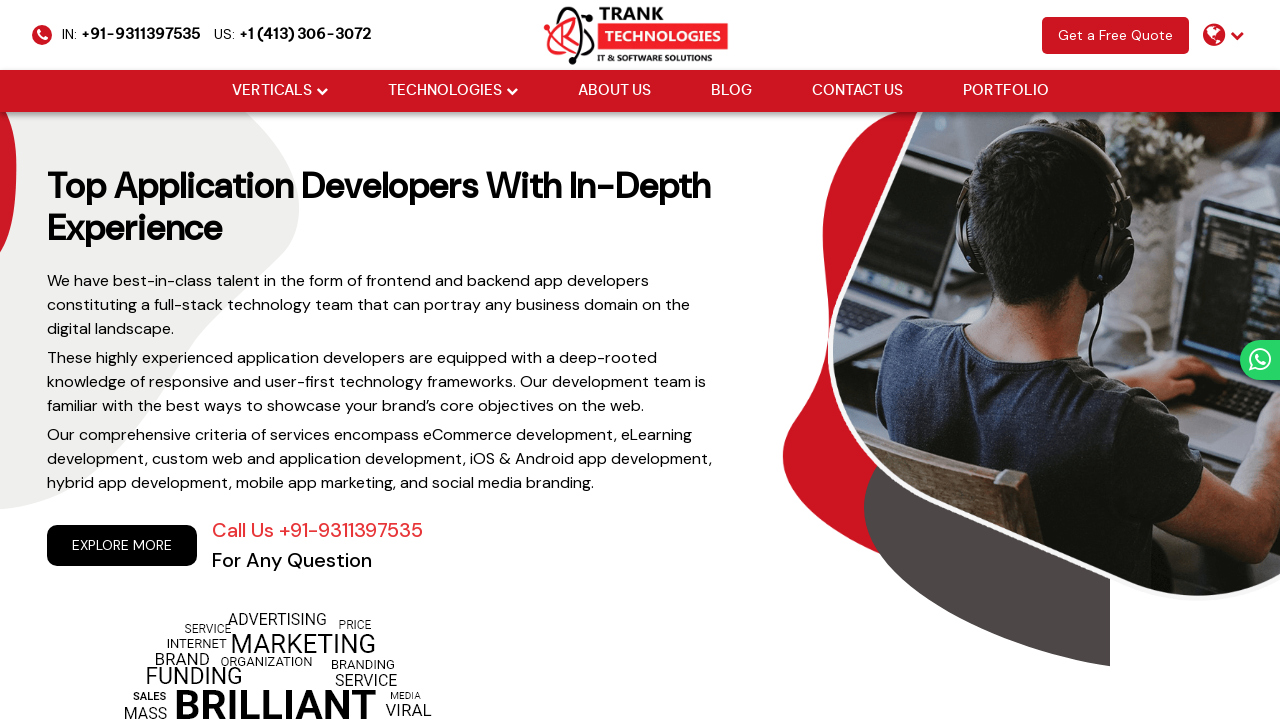

Hovered over Verticals menu item at (272, 91) on xpath=//a[@href='#'][normalize-space()='Verticals']
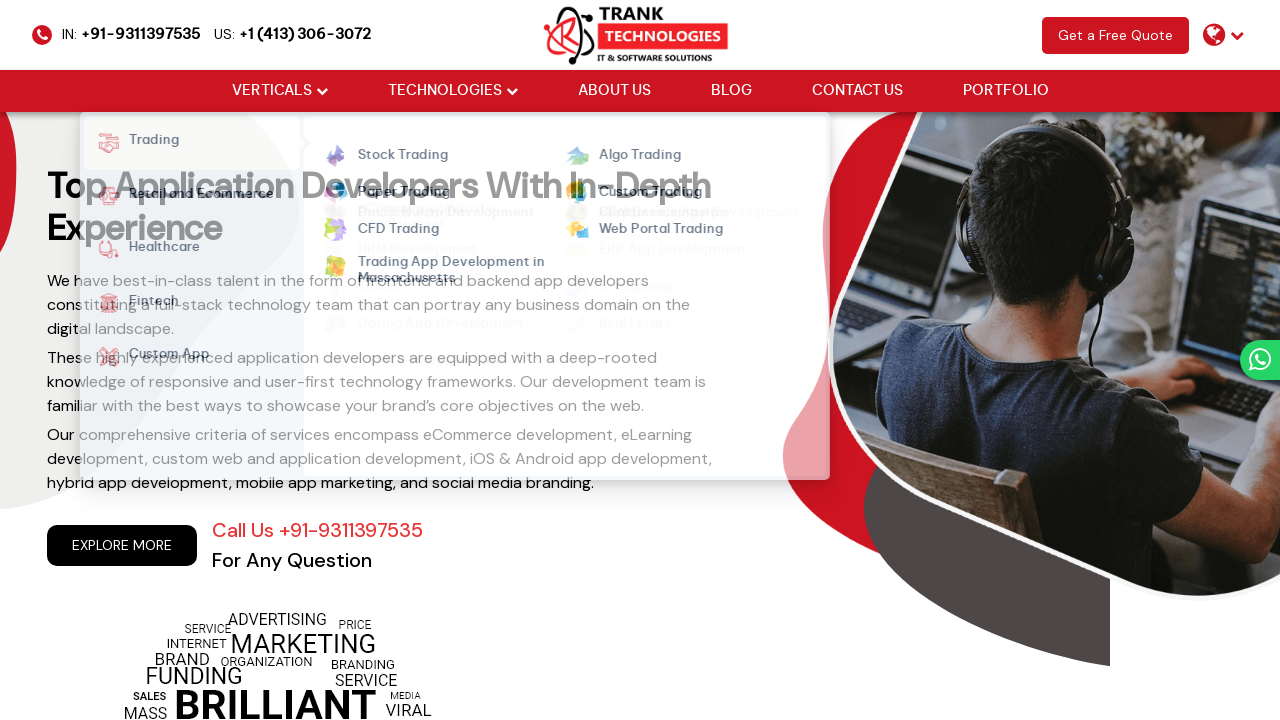

Clicked Verticals menu item at (272, 91) on xpath=//a[@href='#'][normalize-space()='Verticals']
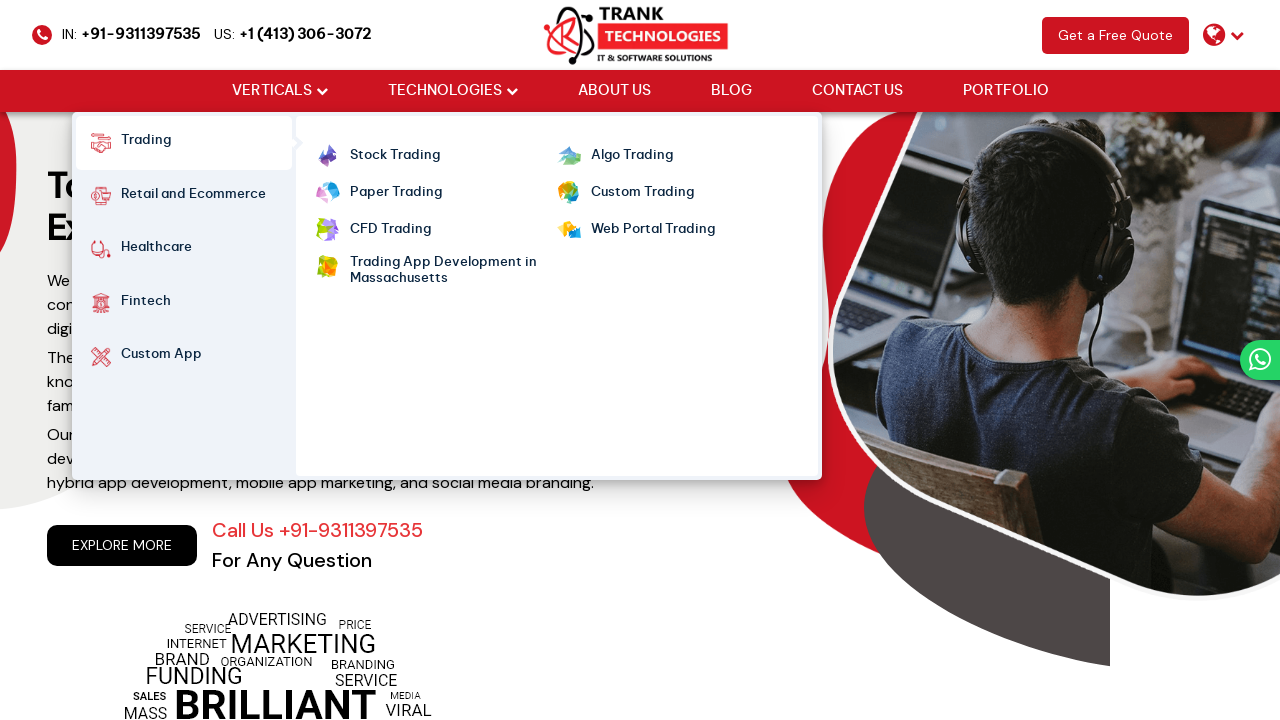

Hovered over Custom App submenu at (161, 357) on xpath=//strong[normalize-space()='Custom App']
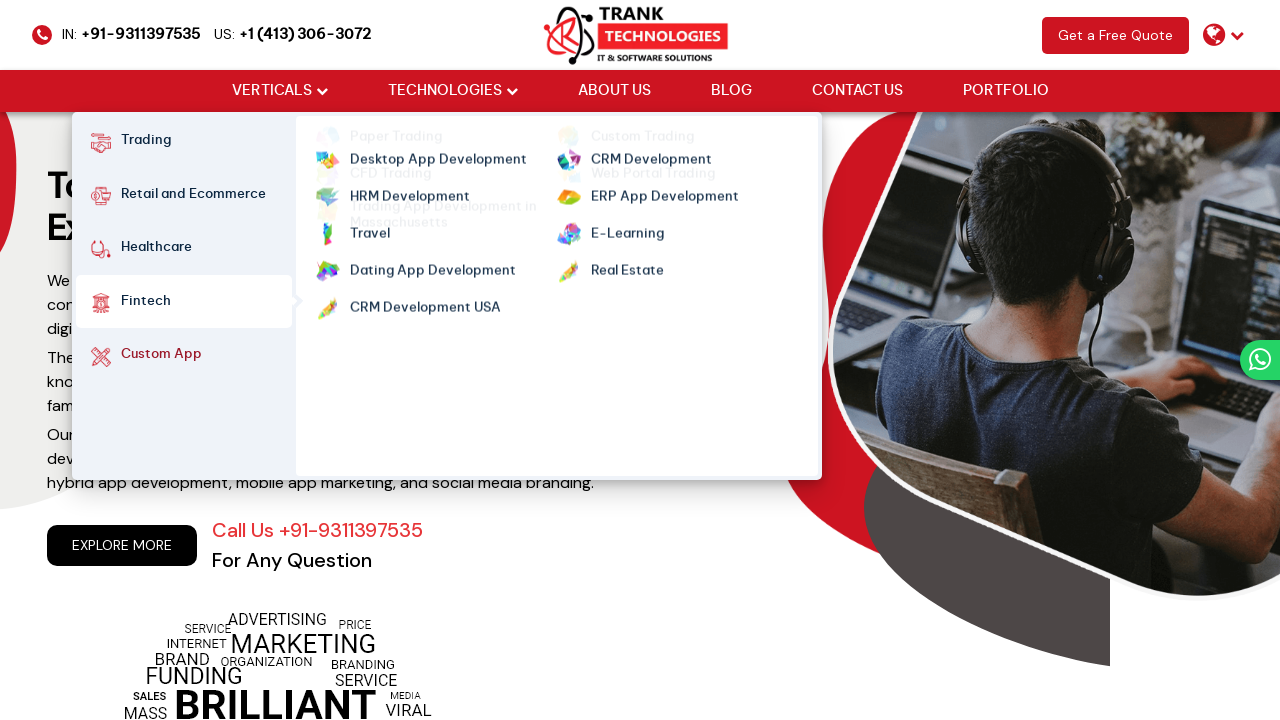

Clicked CRM Development link at (651, 156) on xpath=//a[@class='mm-active'][normalize-space()='CRM Development']
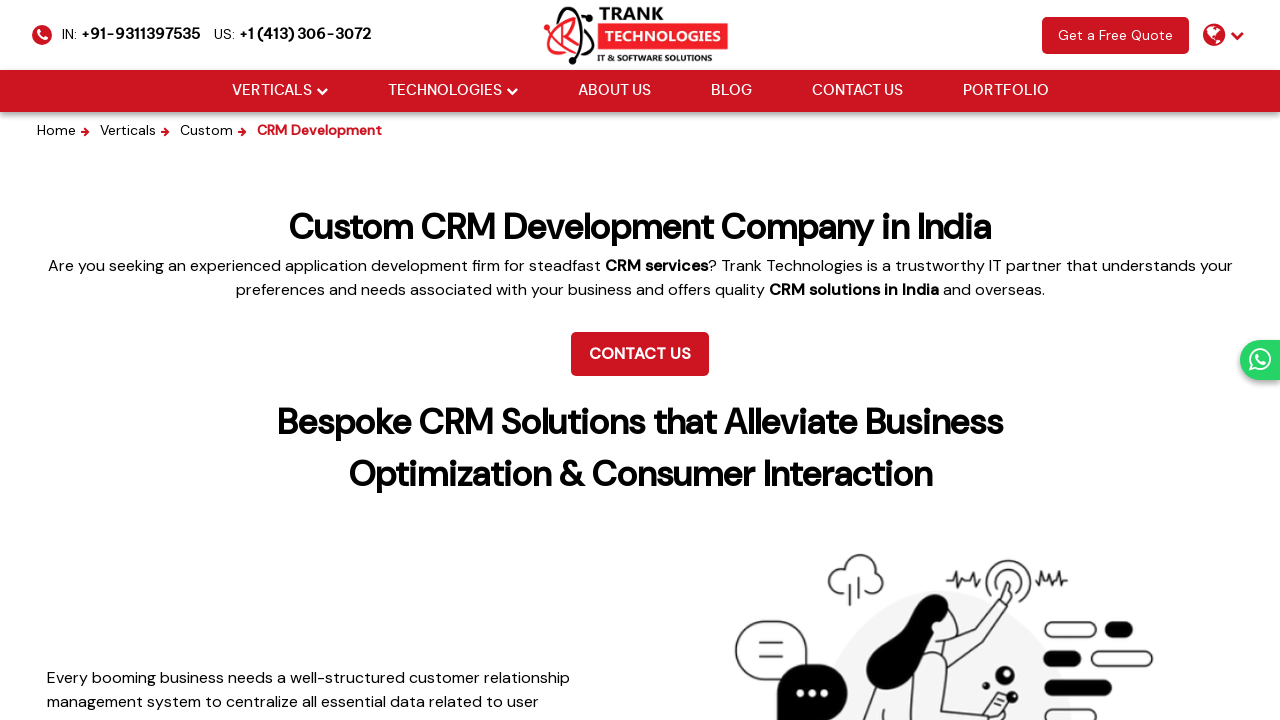

Navigated back from CRM Development page
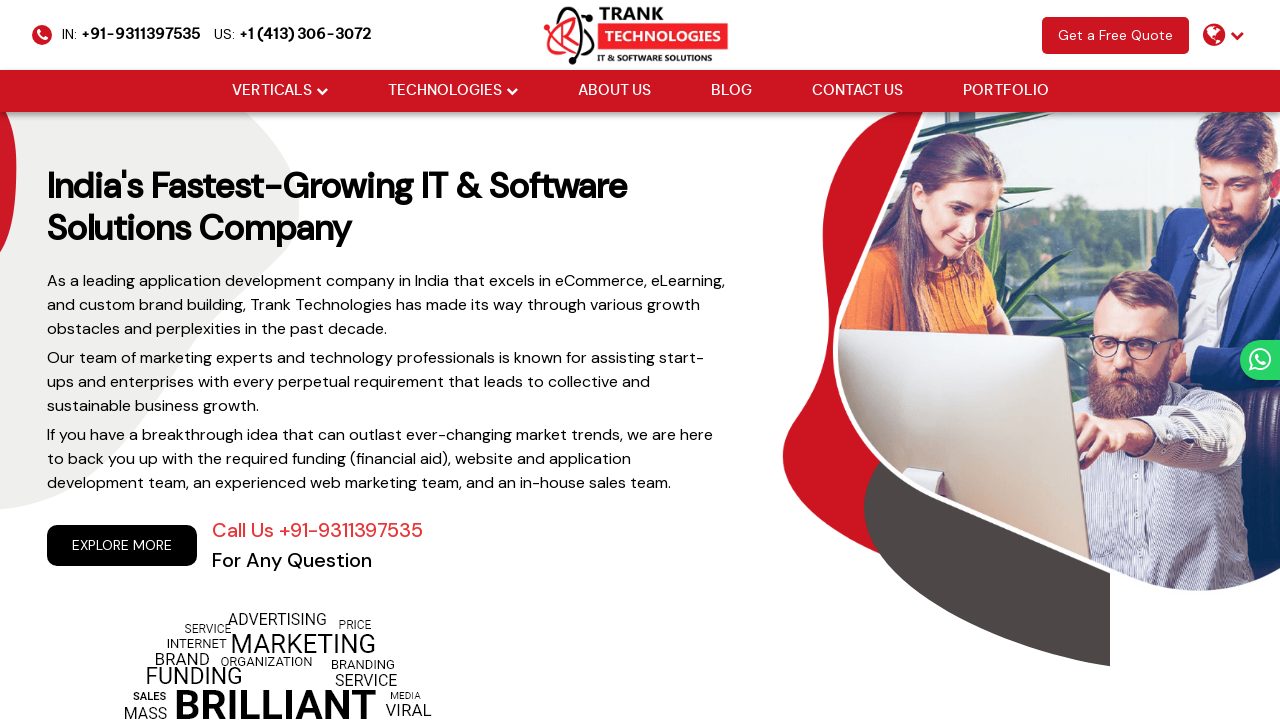

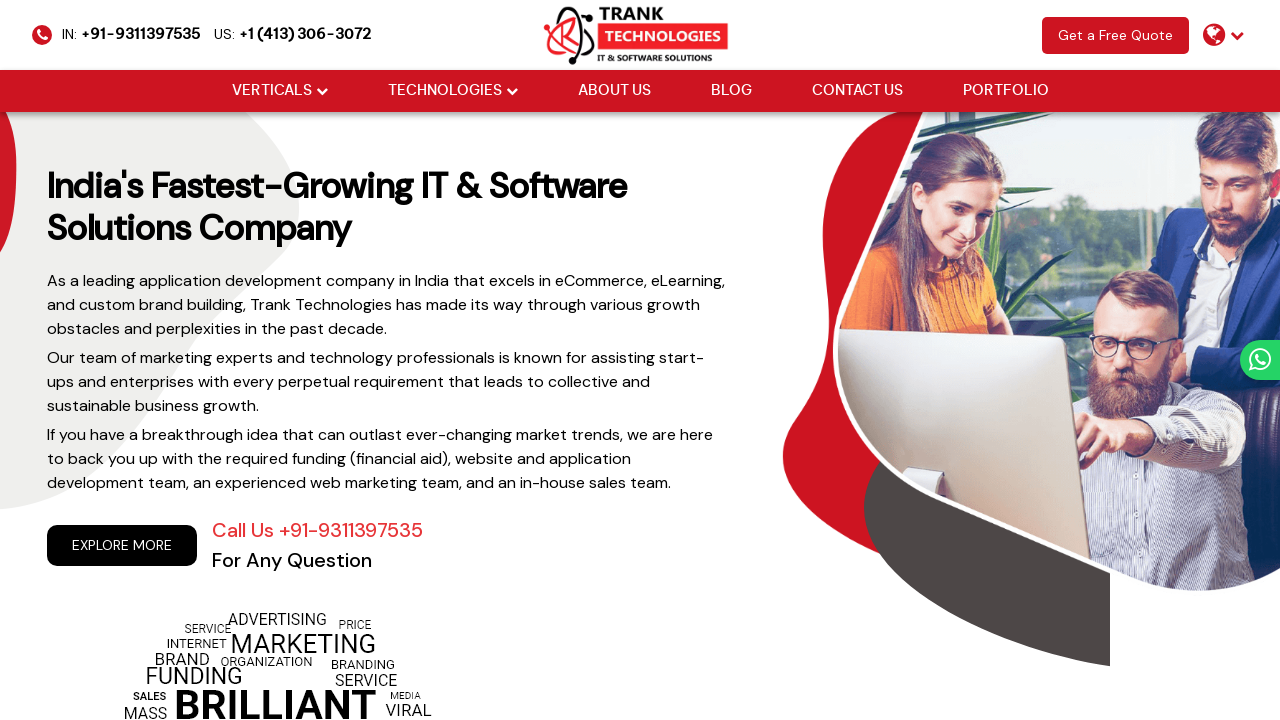